Tests the setValue command by opening search modal and setting a value in the search field

Starting URL: https://webdriver.io

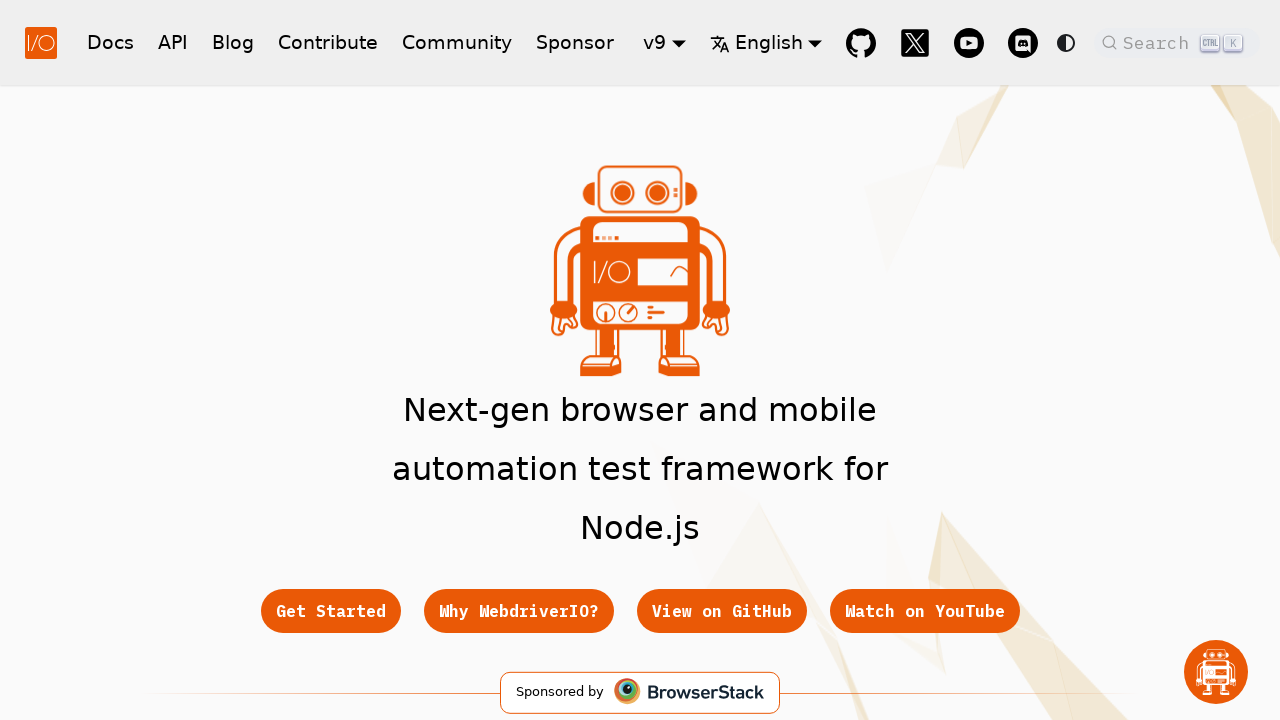

Clicked search button to open search modal at (1159, 42) on xpath=//span[@class='DocSearch-Button-Placeholder']
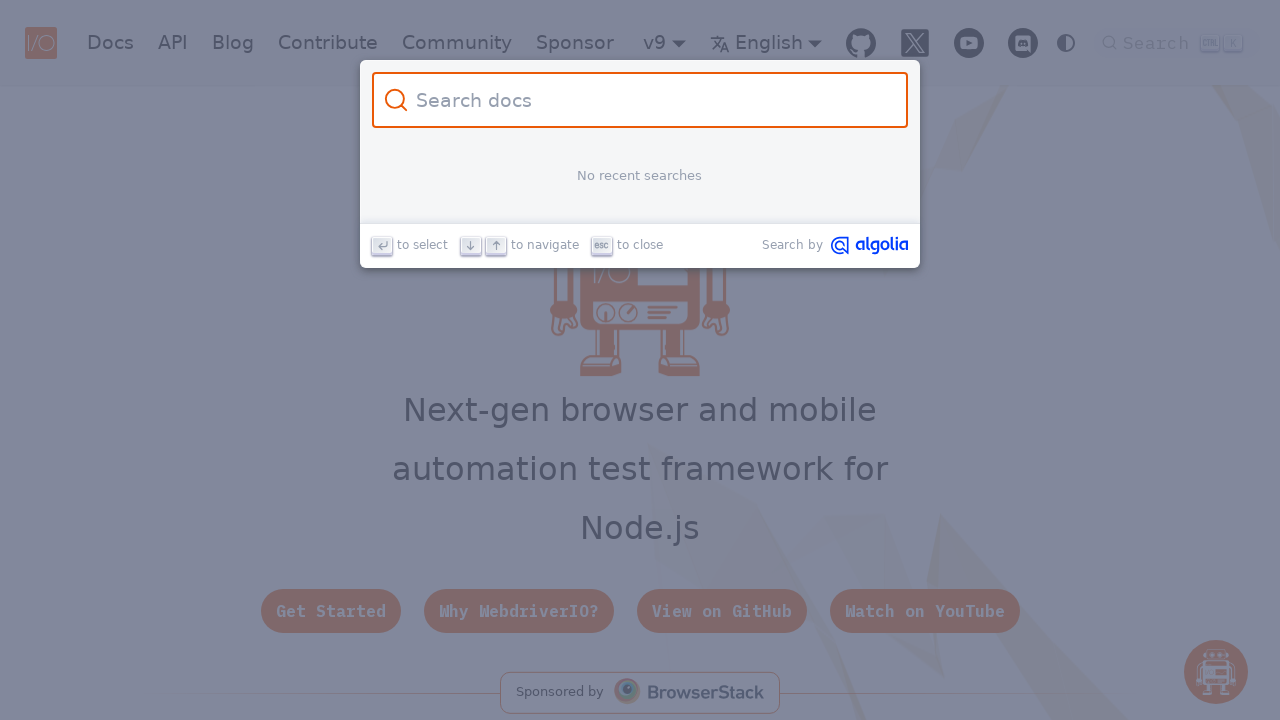

Search input field loaded and is ready
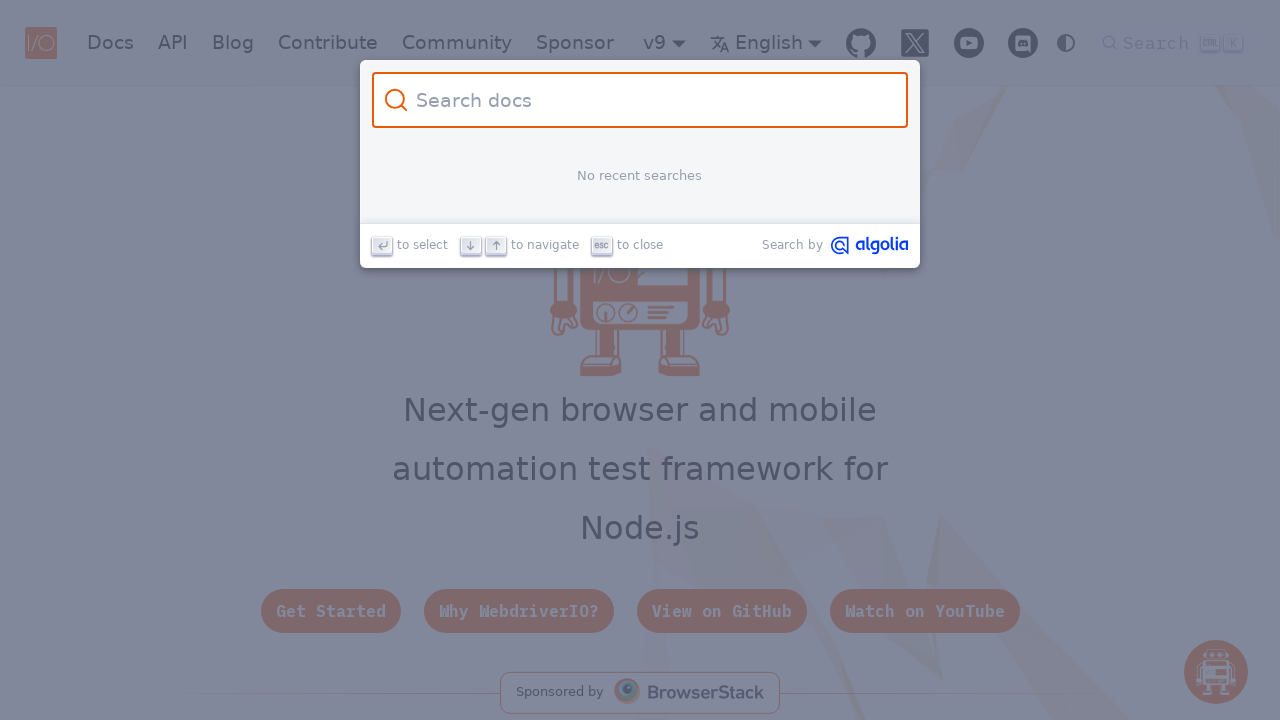

Set search field value to 'test123' on input#docsearch-input
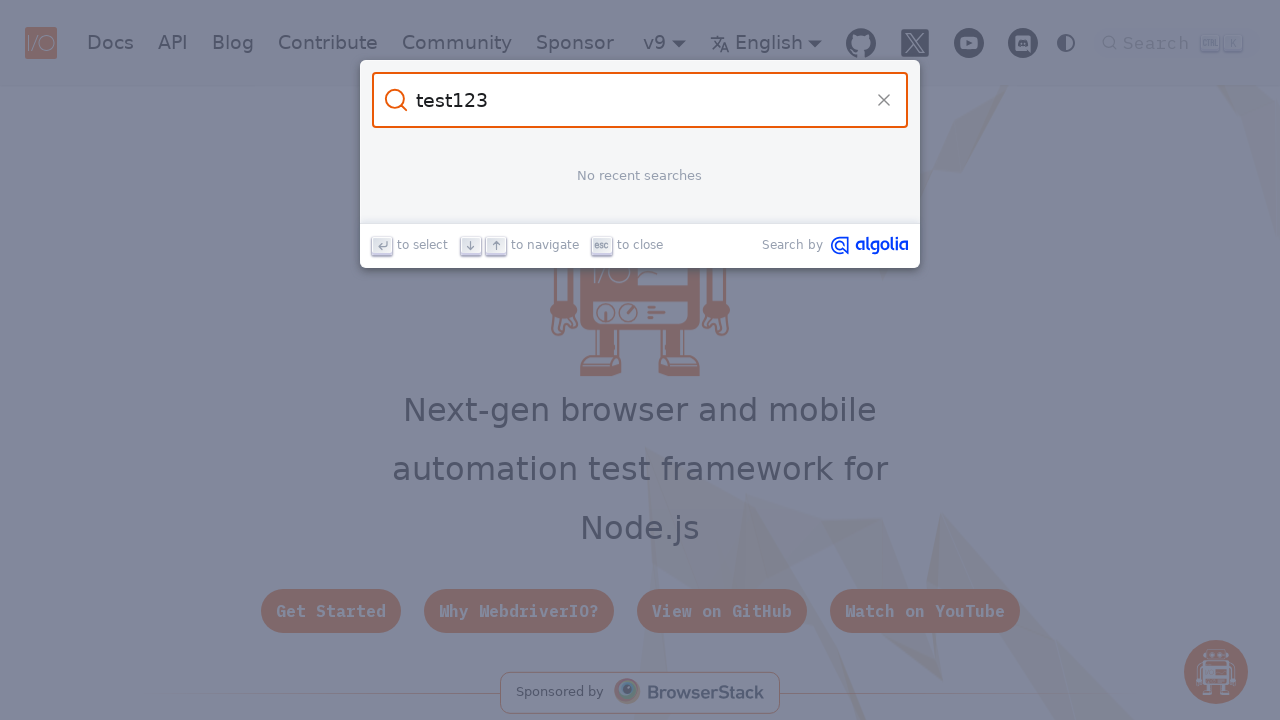

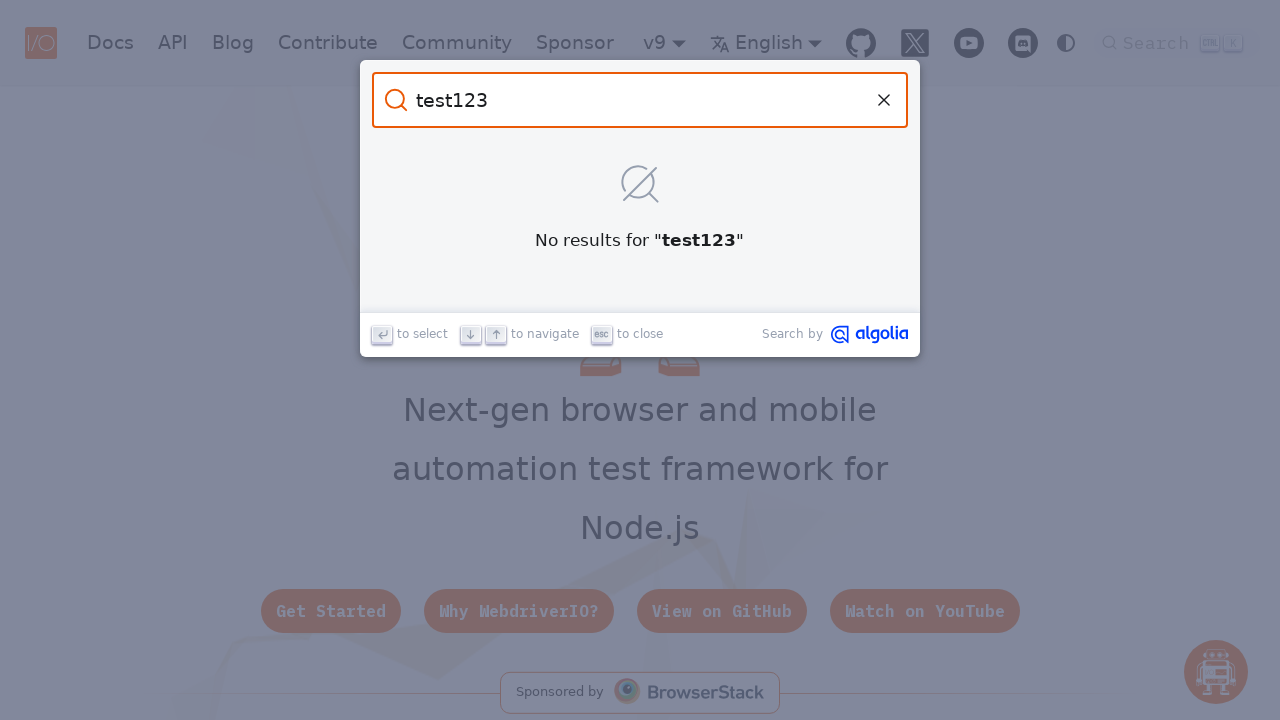